Tests drag and drop functionality by dragging a draggable element onto a droppable target on the jQuery UI demo page

Starting URL: http://jqueryui.com/resources/demos/droppable/default.html

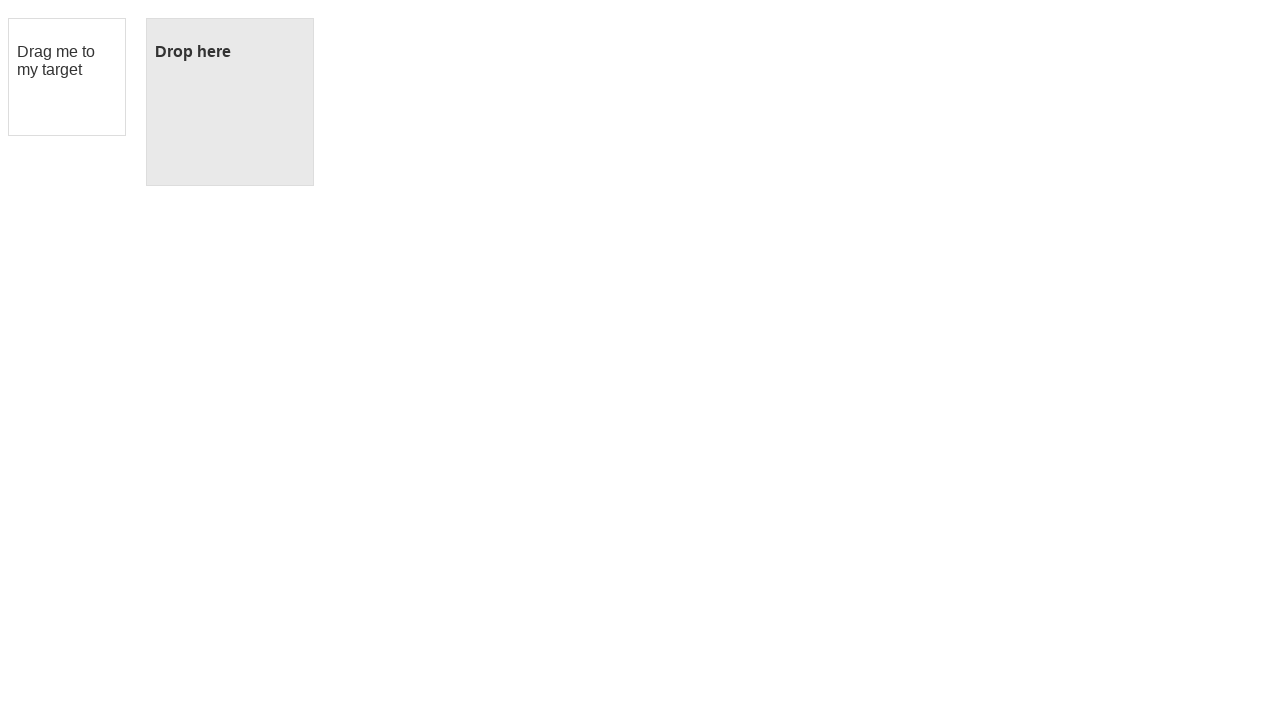

Navigated to jQuery UI droppable demo page
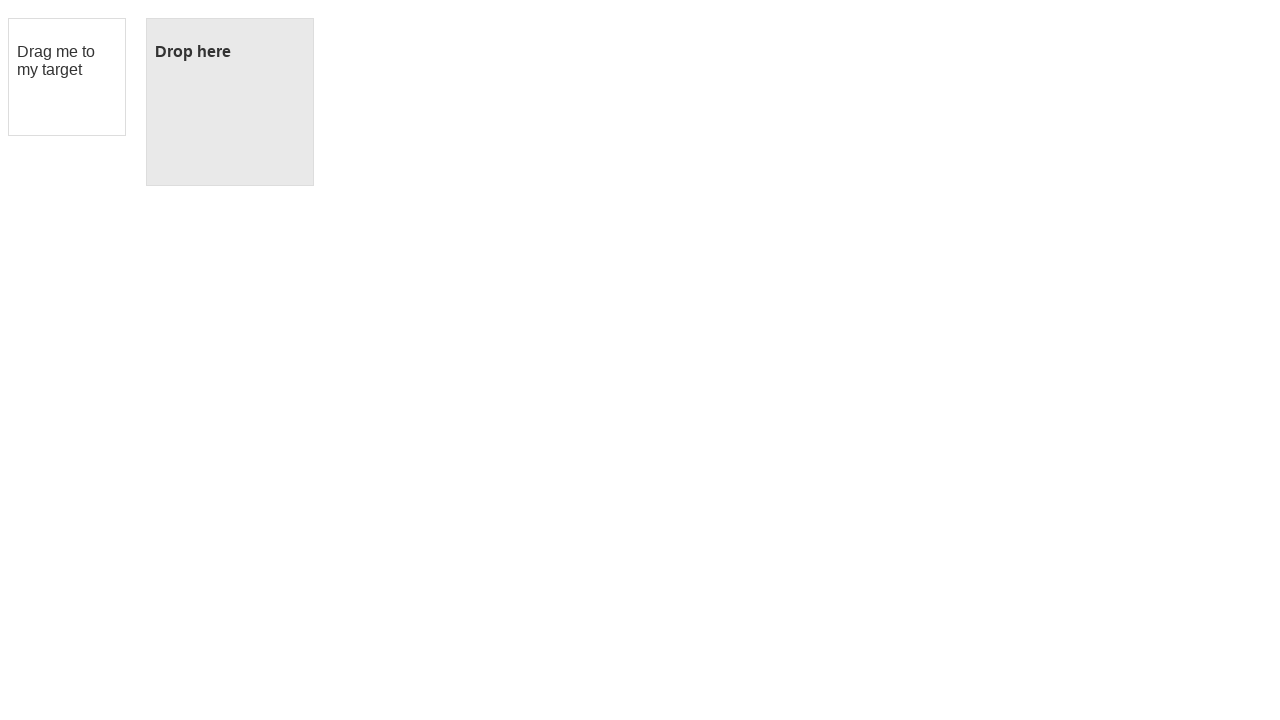

Located draggable element
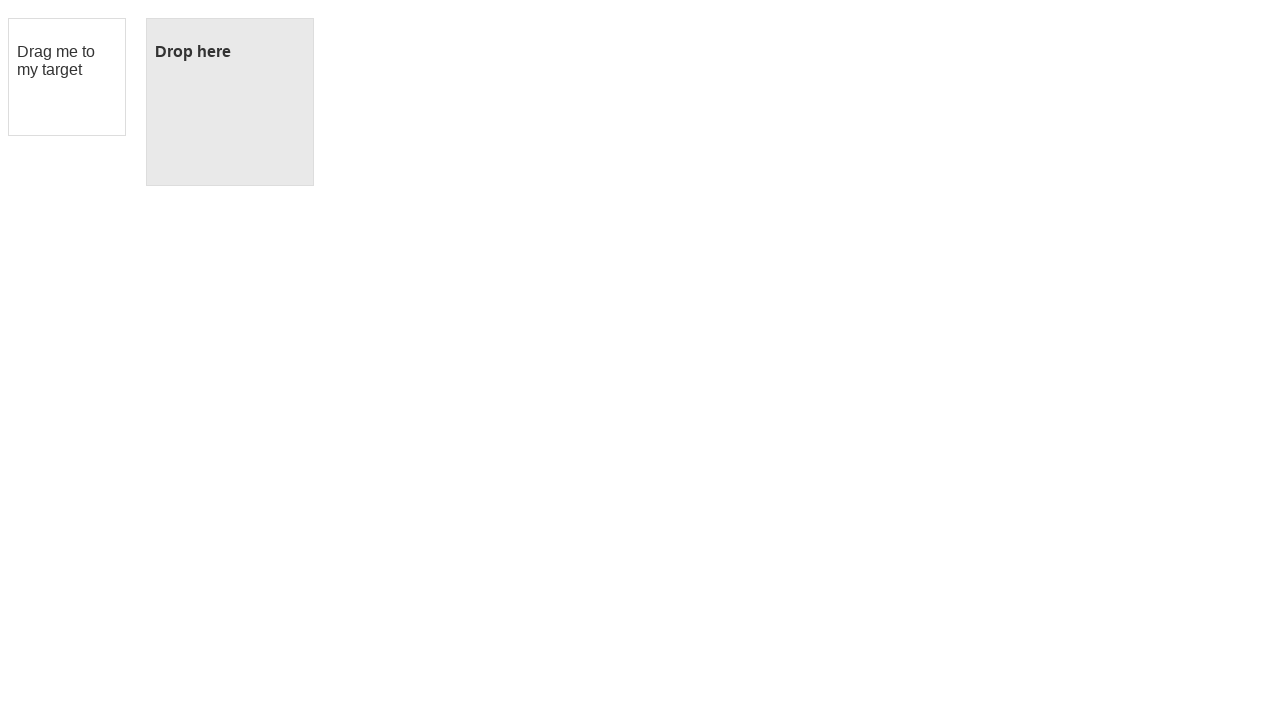

Located droppable target element
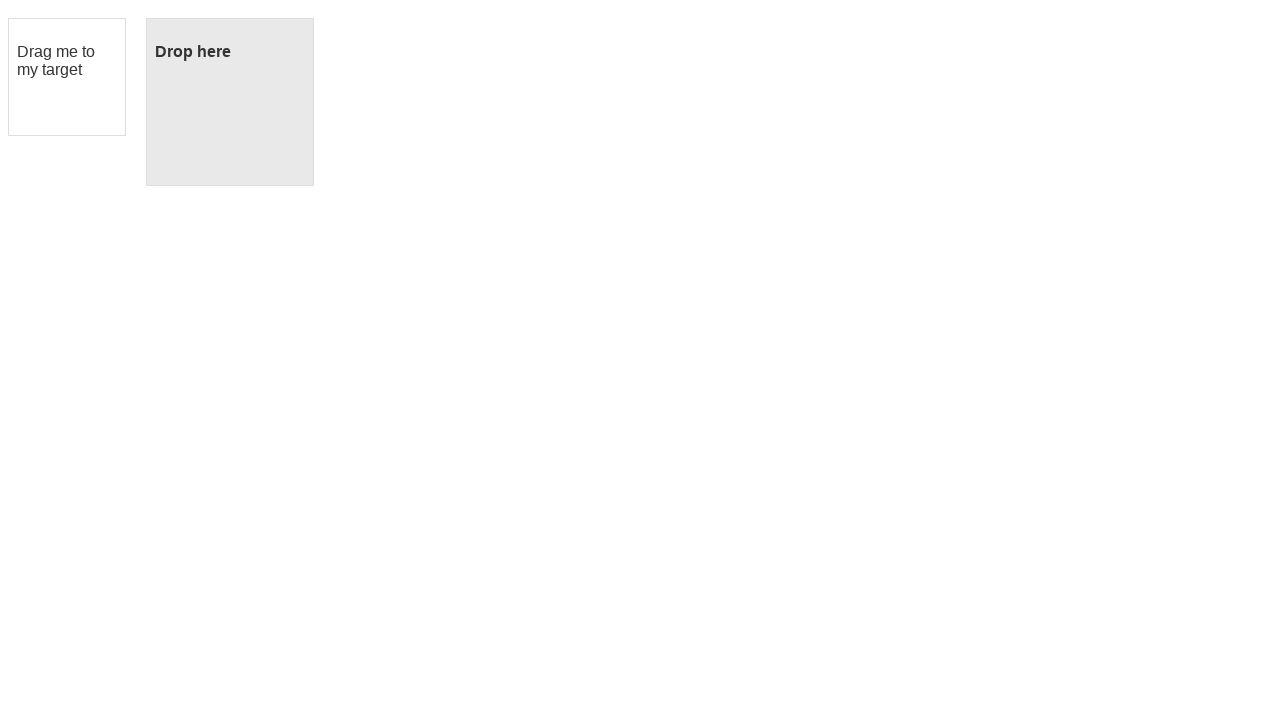

Dragged draggable element onto droppable target at (230, 102)
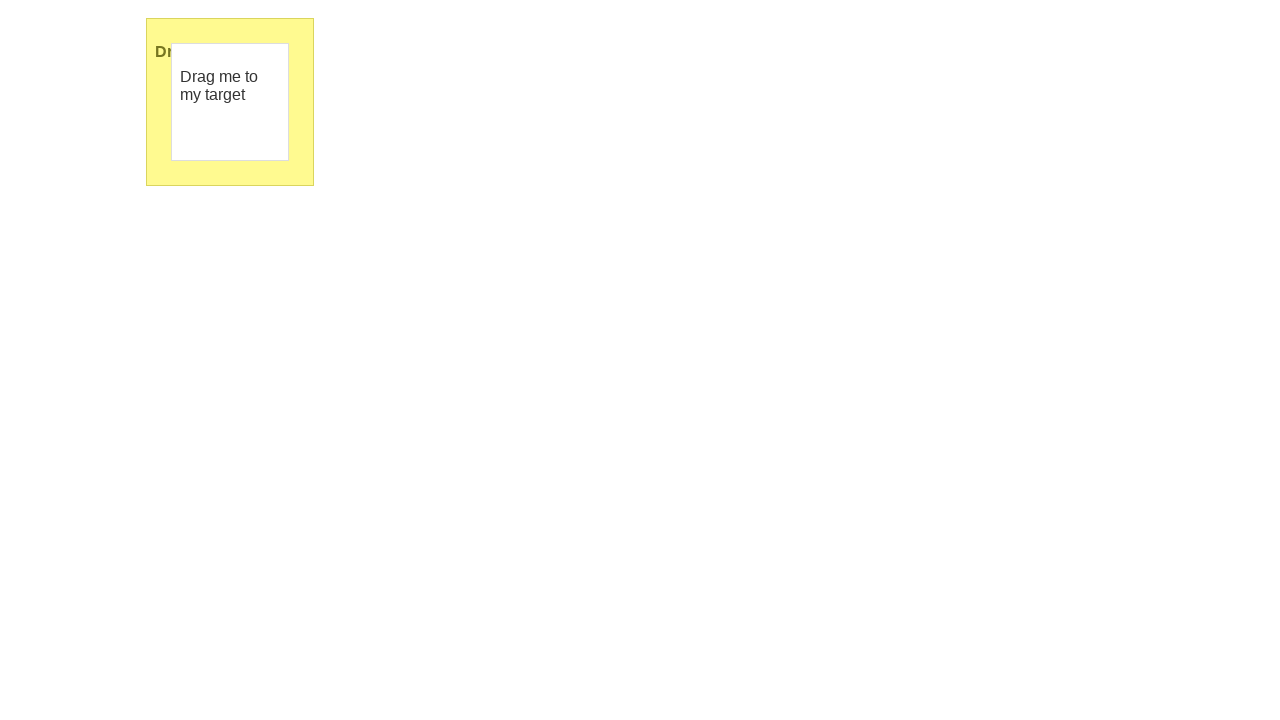

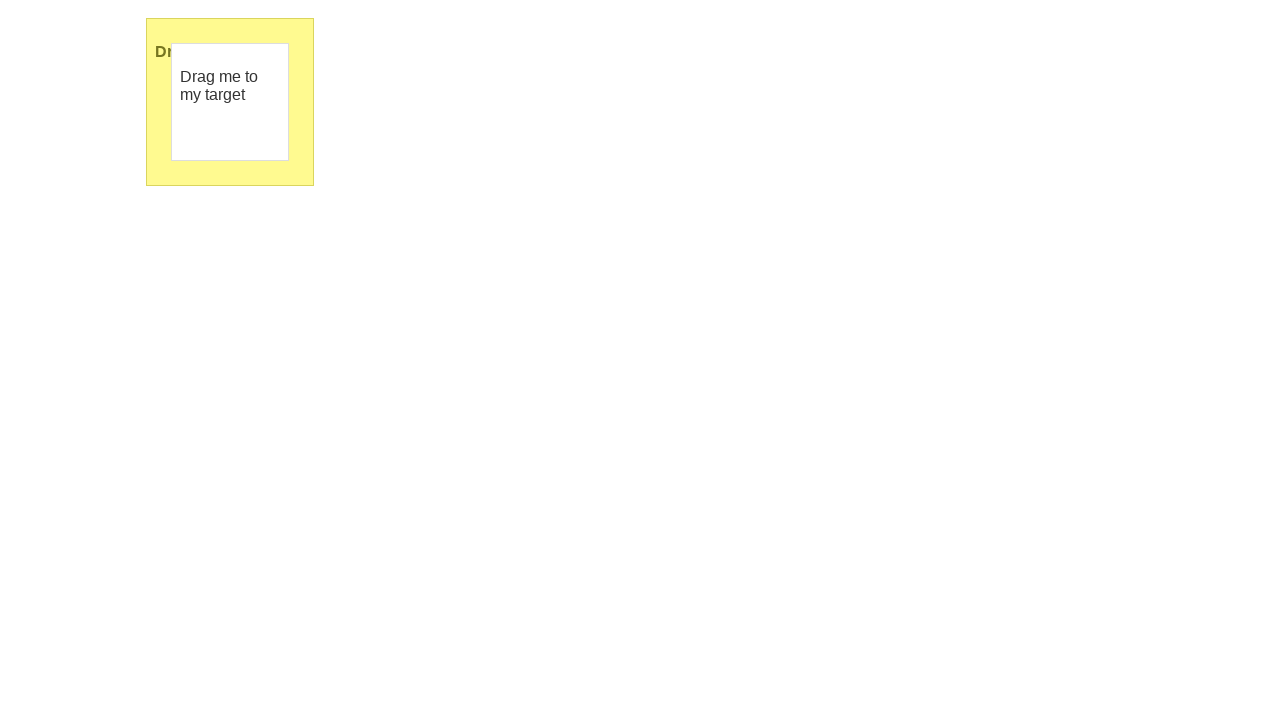